Tests handling of a prompt dialog by clicking a prompt button, entering text in the prompt, and verifying the result displays the entered name.

Starting URL: https://testautomationpractice.blogspot.com

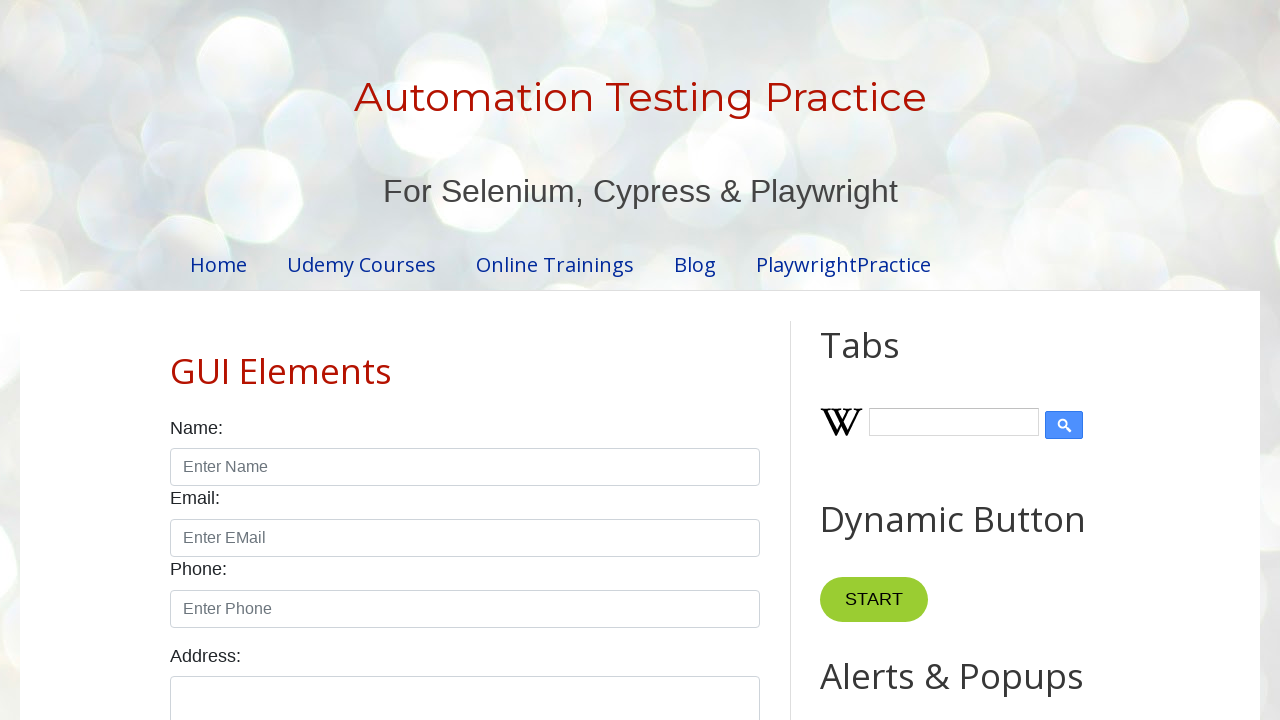

Set up dialog handler to intercept and handle prompt
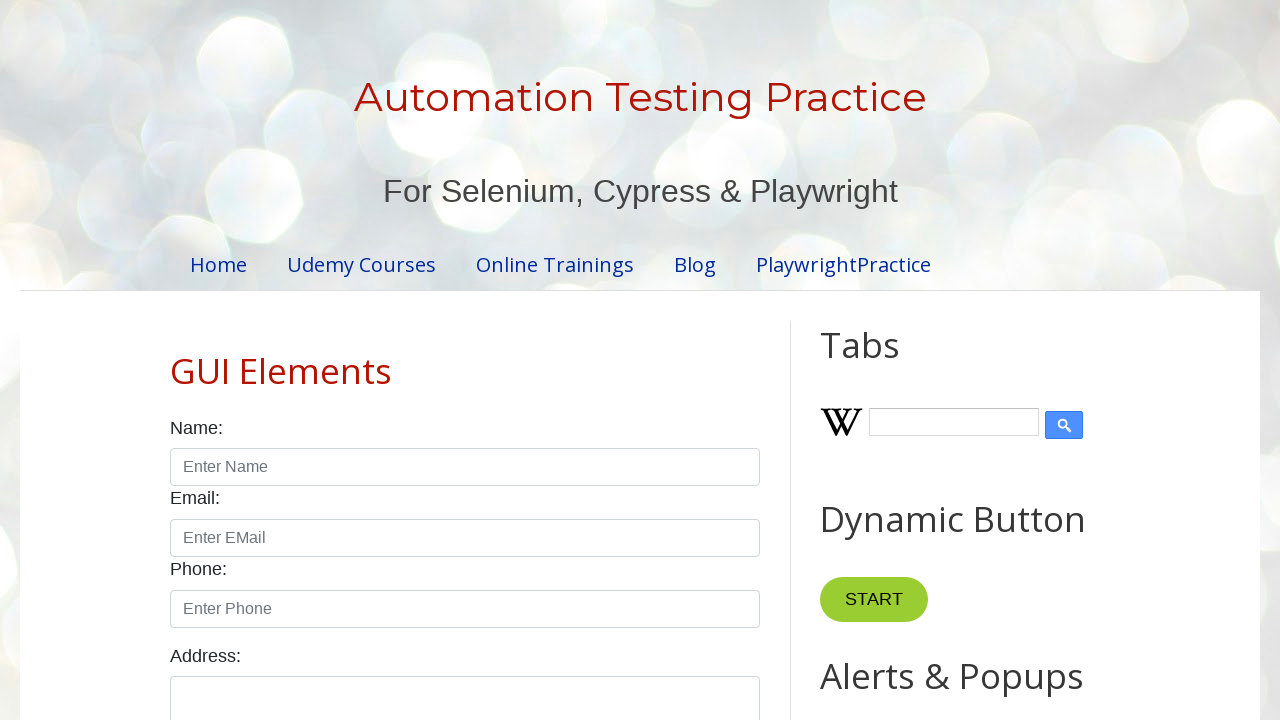

Clicked prompt alert button at (890, 360) on xpath=//*[@id="HTML9"]/div[1]/button[3]
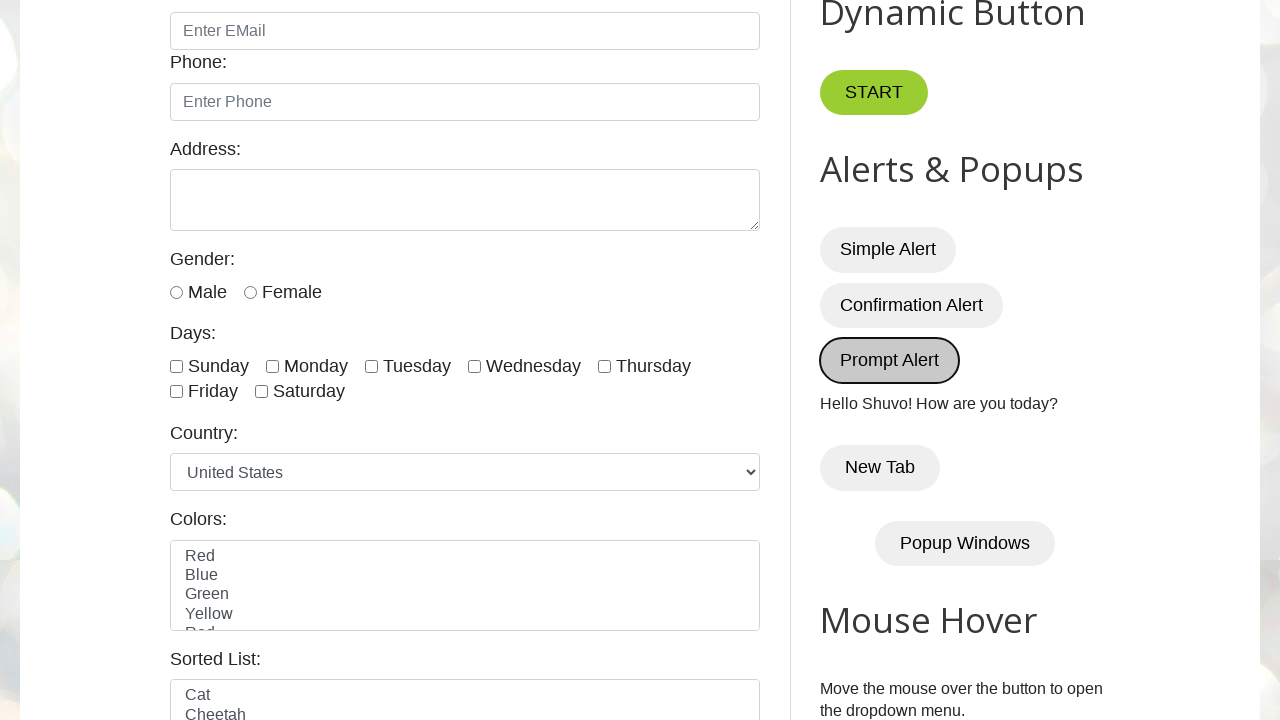

Verified result text displays 'Hello Shuvo! How are you today?'
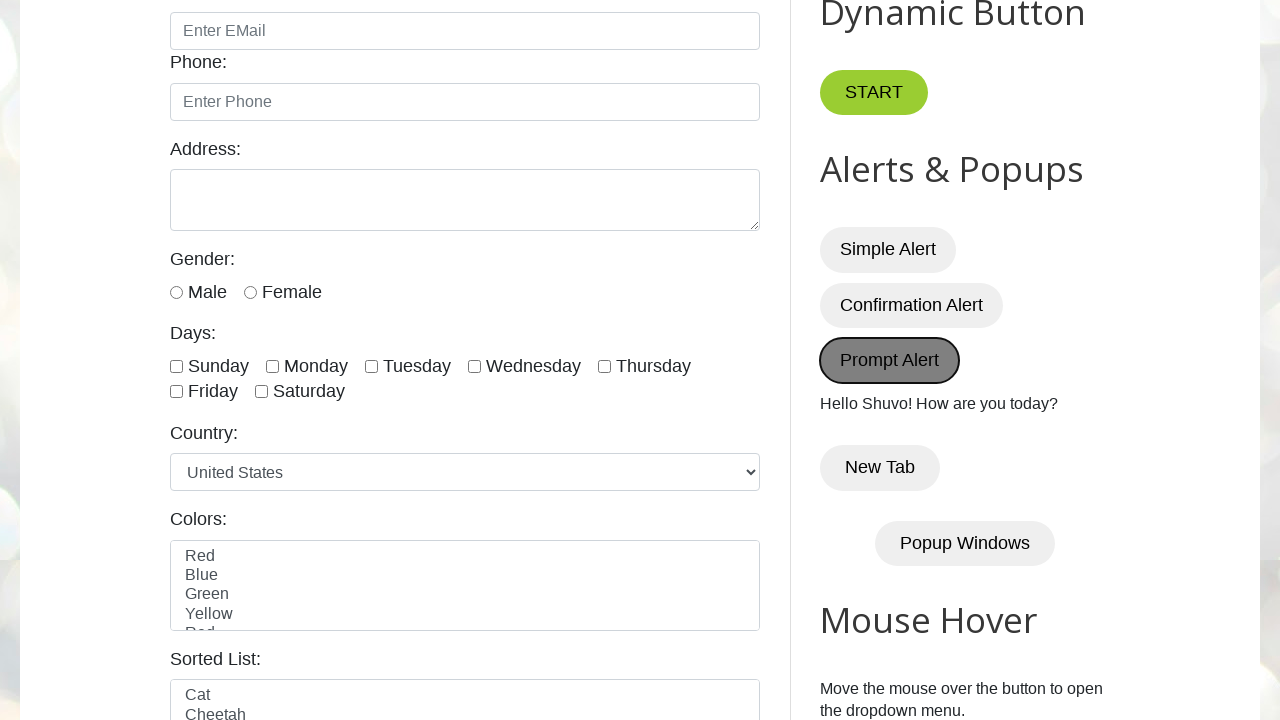

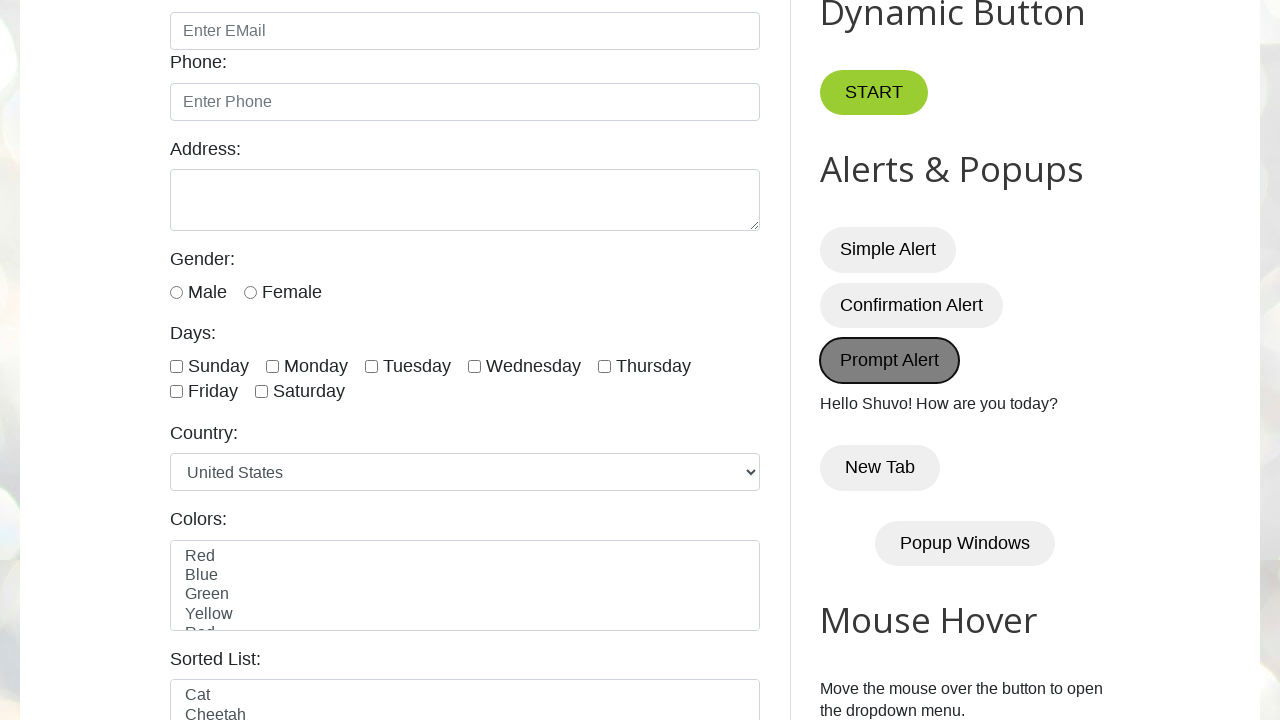